Tests JavaScript alert, confirm, and prompt dialogs by clicking buttons that trigger each type of dialog and handling them appropriately (accepting, dismissing, and providing input).

Starting URL: https://the-internet.herokuapp.com/javascript_alerts

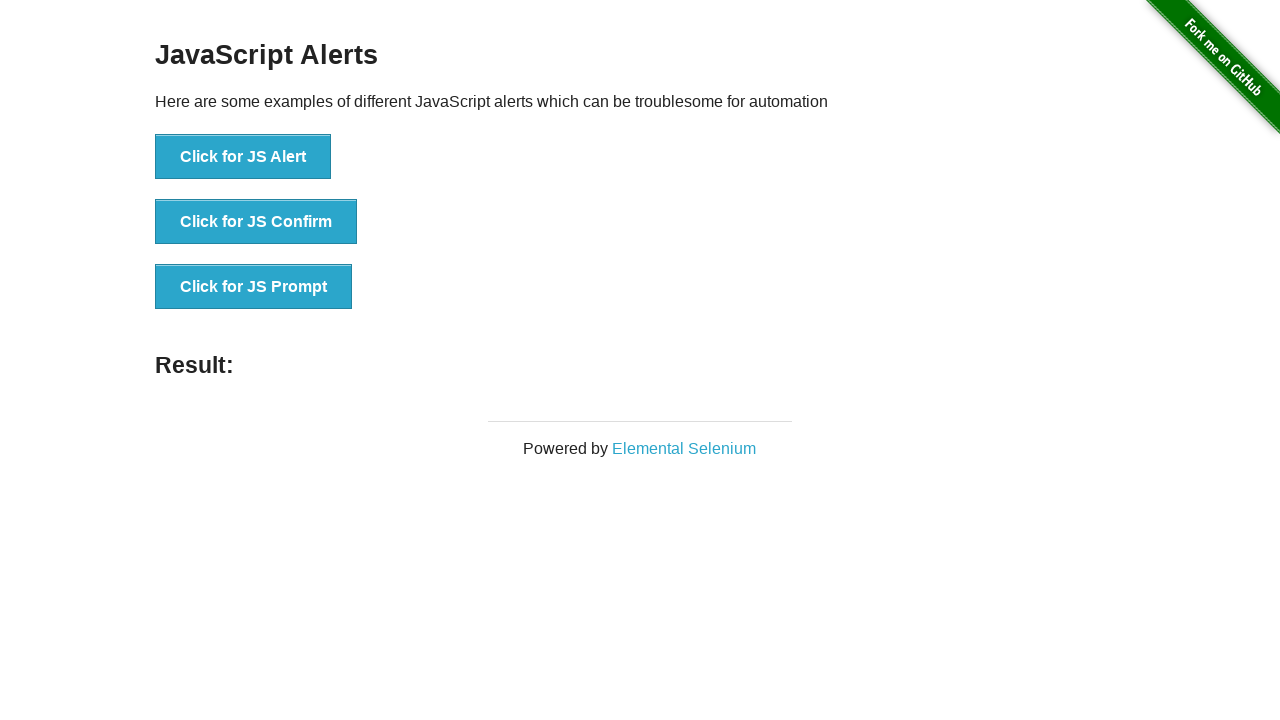

Clicked JS Alert button and accepted the alert dialog at (243, 157) on button:text("Click for JS Alert")
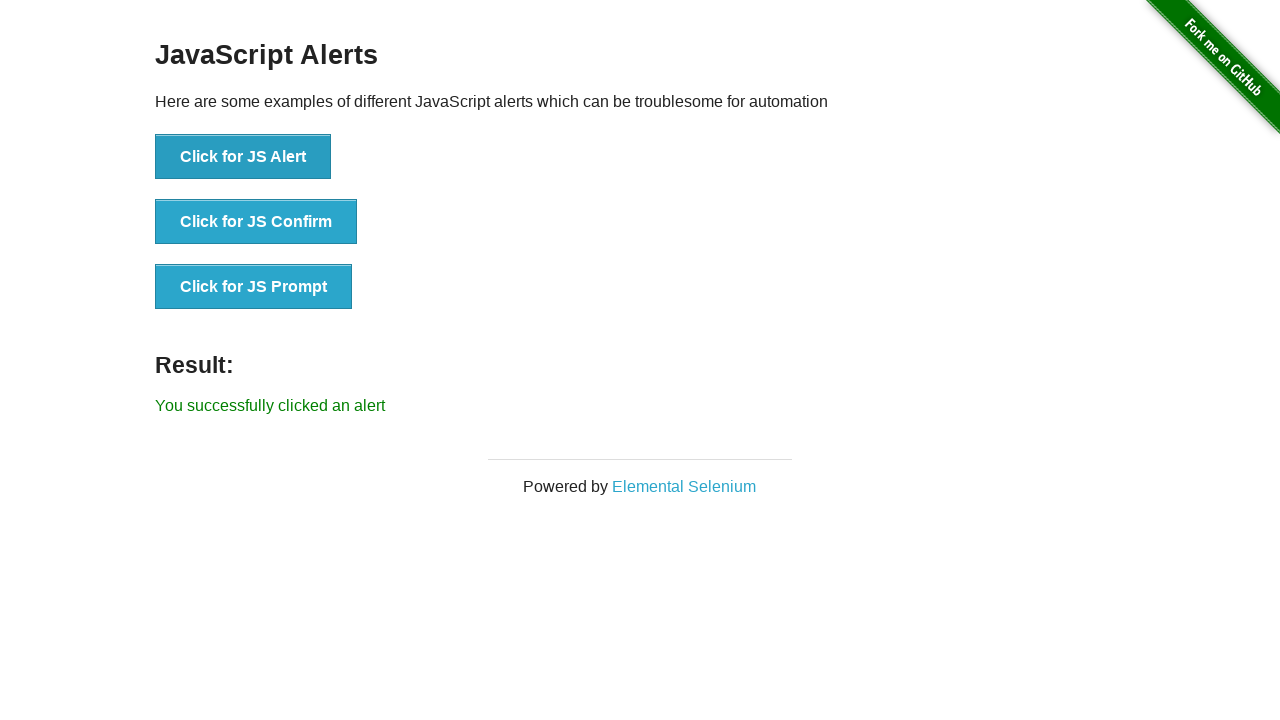

Clicked JS Confirm button and dismissed the confirm dialog at (256, 222) on button:text("Click for JS Confirm")
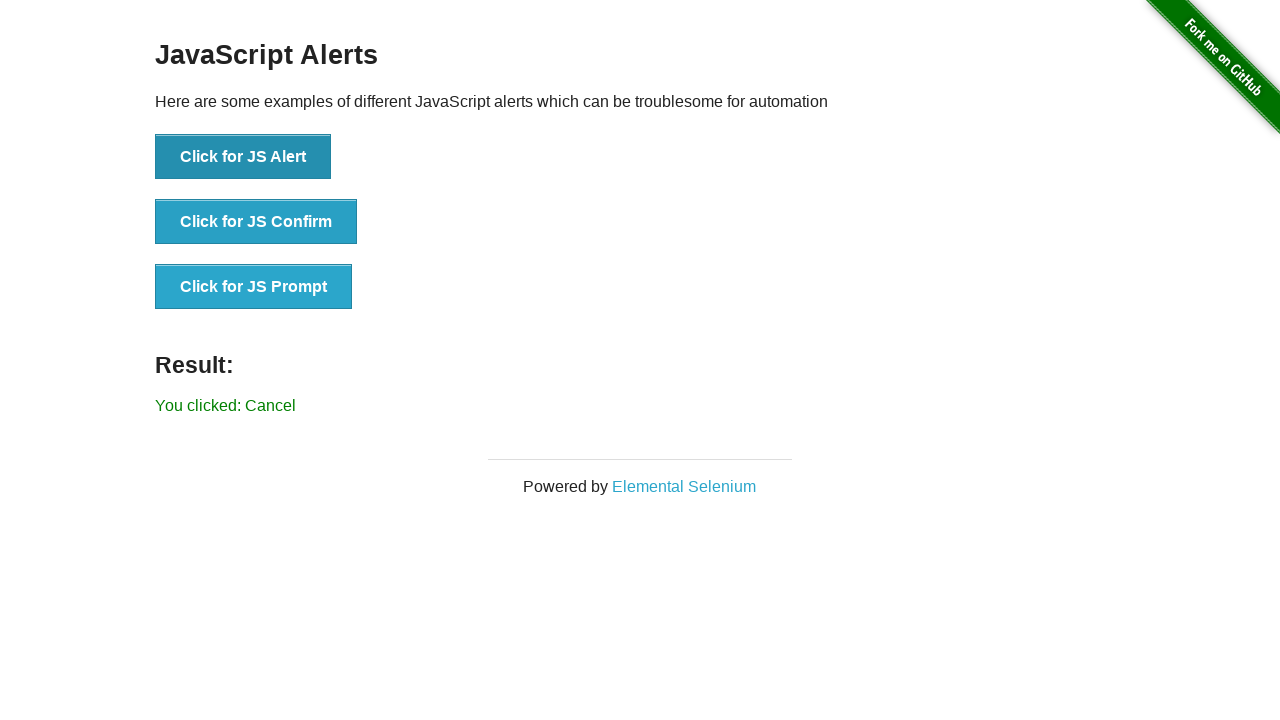

Clicked JS Prompt button and provided 'Test input' to the prompt dialog at (254, 287) on button:text("Click for JS Prompt")
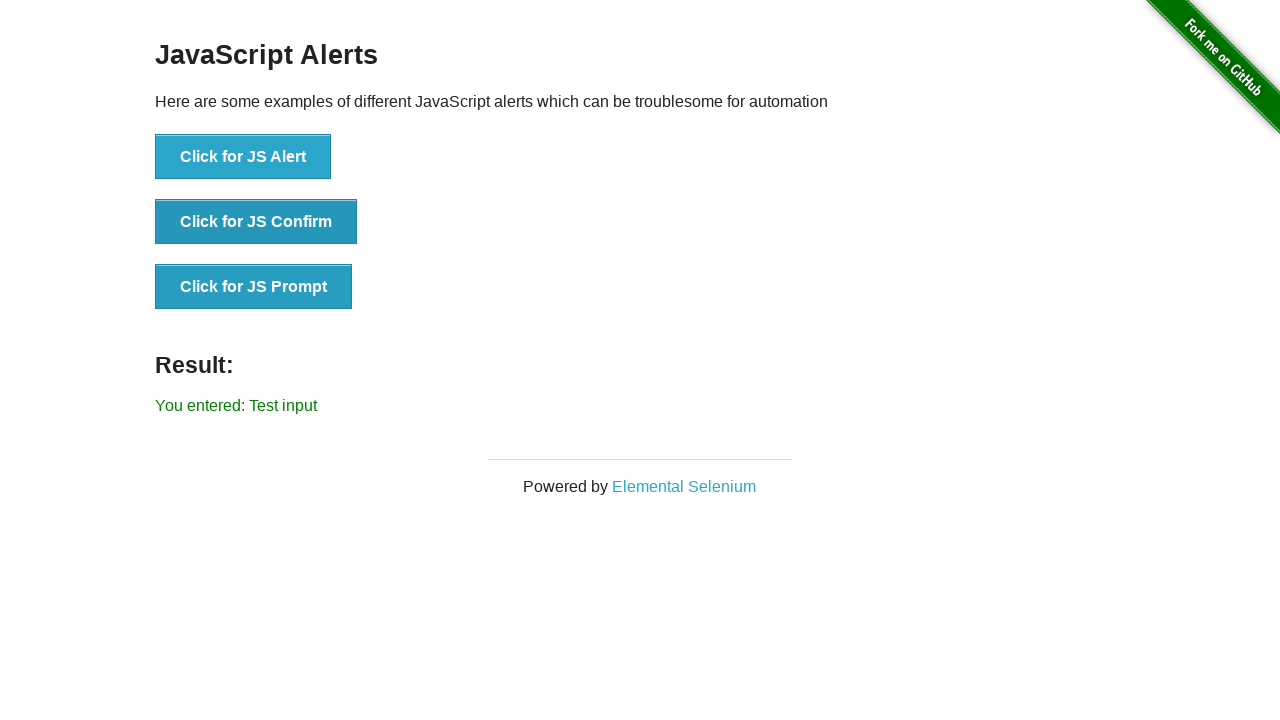

Result text element loaded and is visible
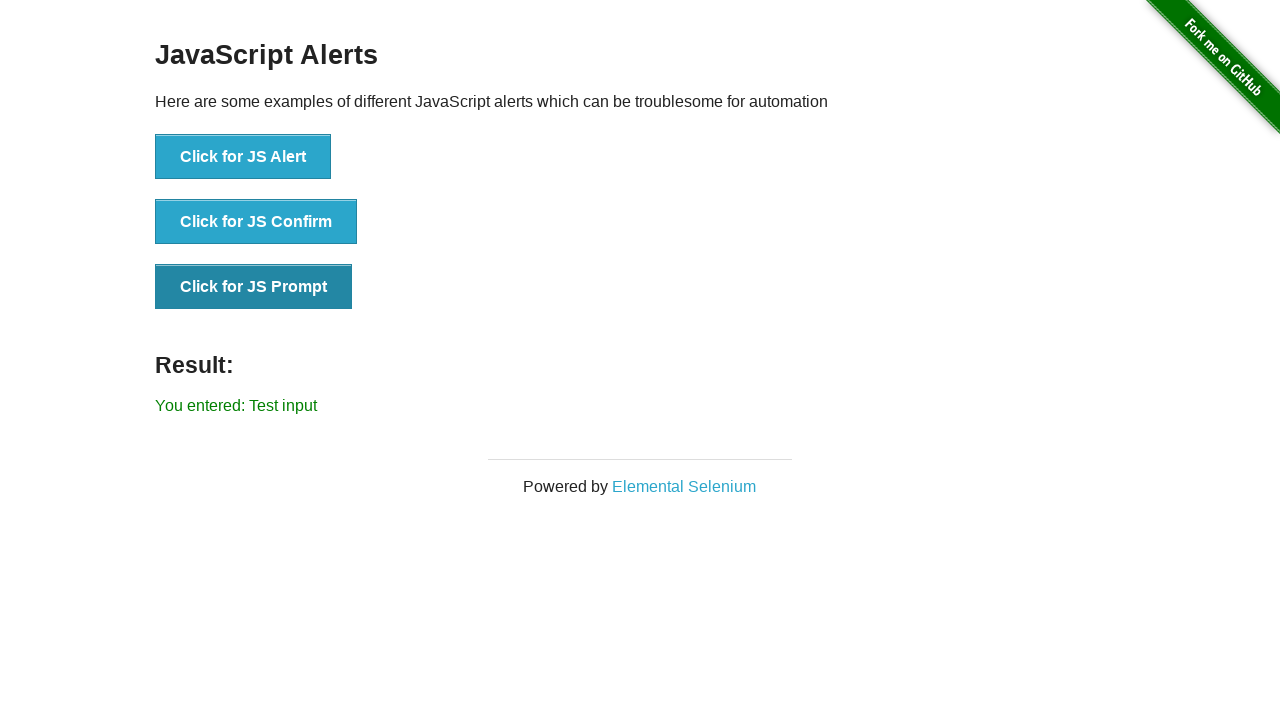

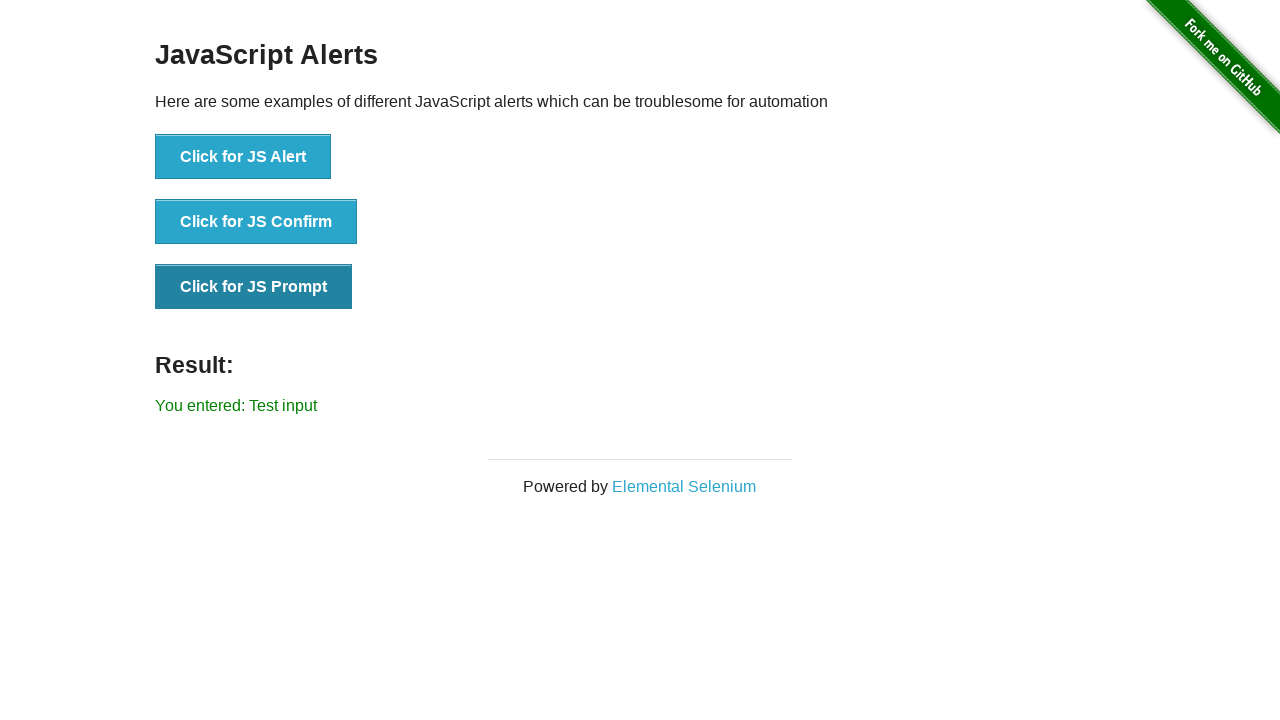